Navigates to a practice automation page, scrolls to a web table section, and interacts with table headers and rows to verify table structure and content

Starting URL: https://rahulshettyacademy.com/AutomationPractice/

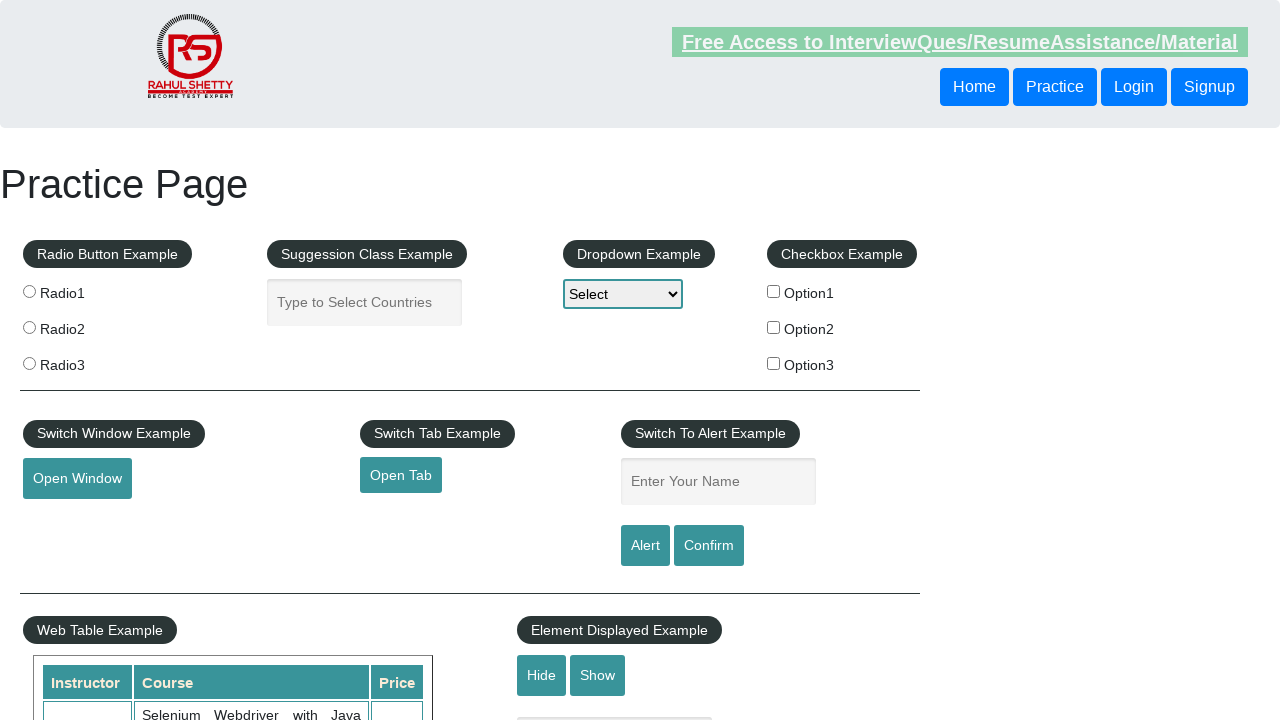

Scrolled down 700px to view web table section
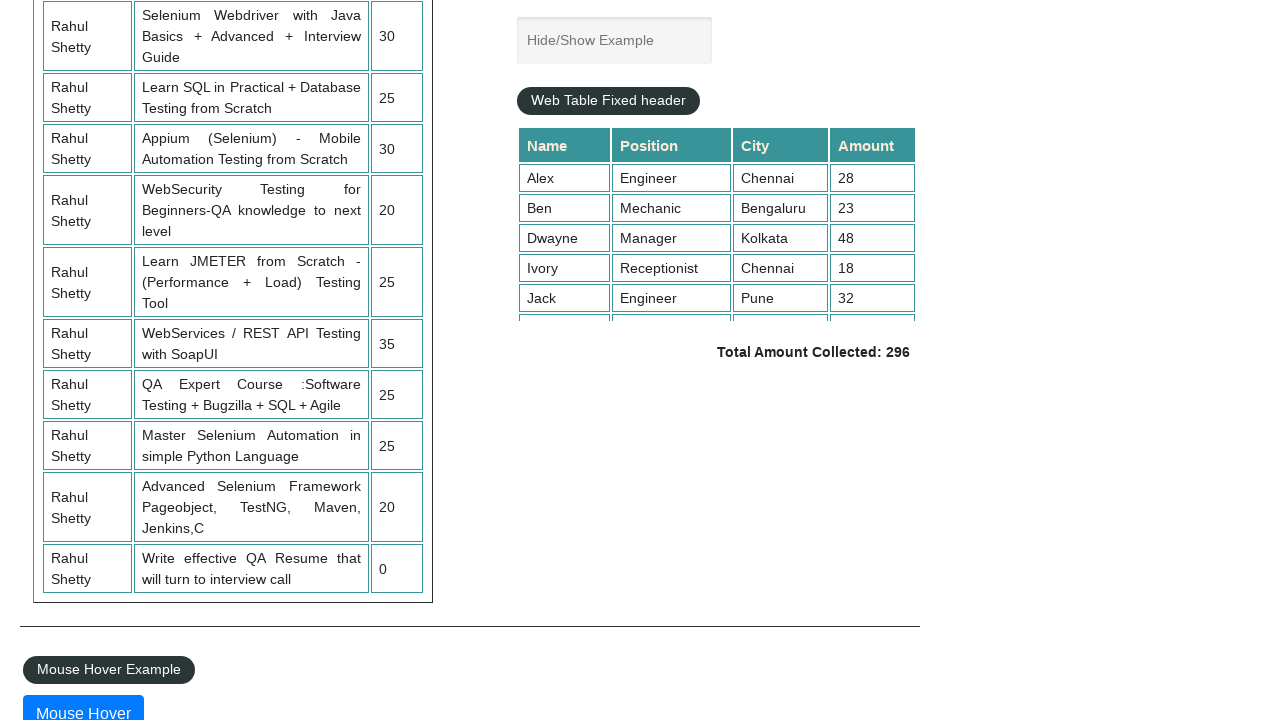

Web table with class 'tableFixHead' became visible
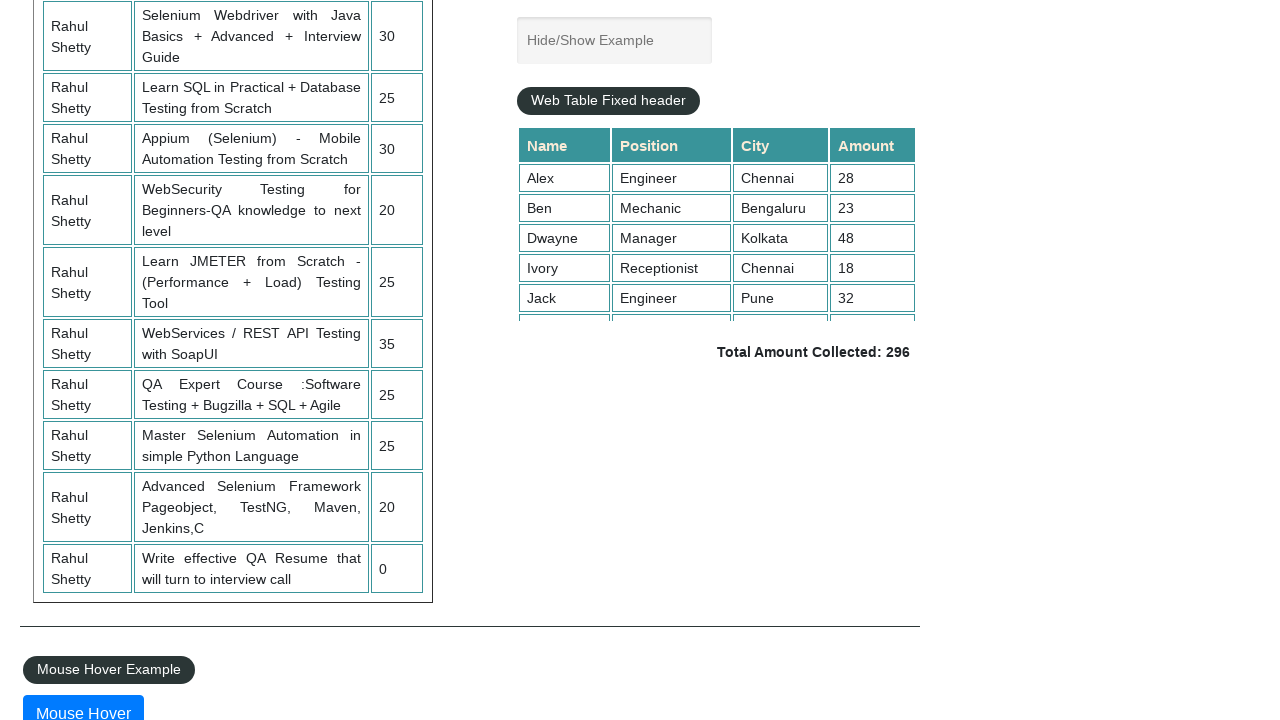

Retrieved all table headers - found 4 columns
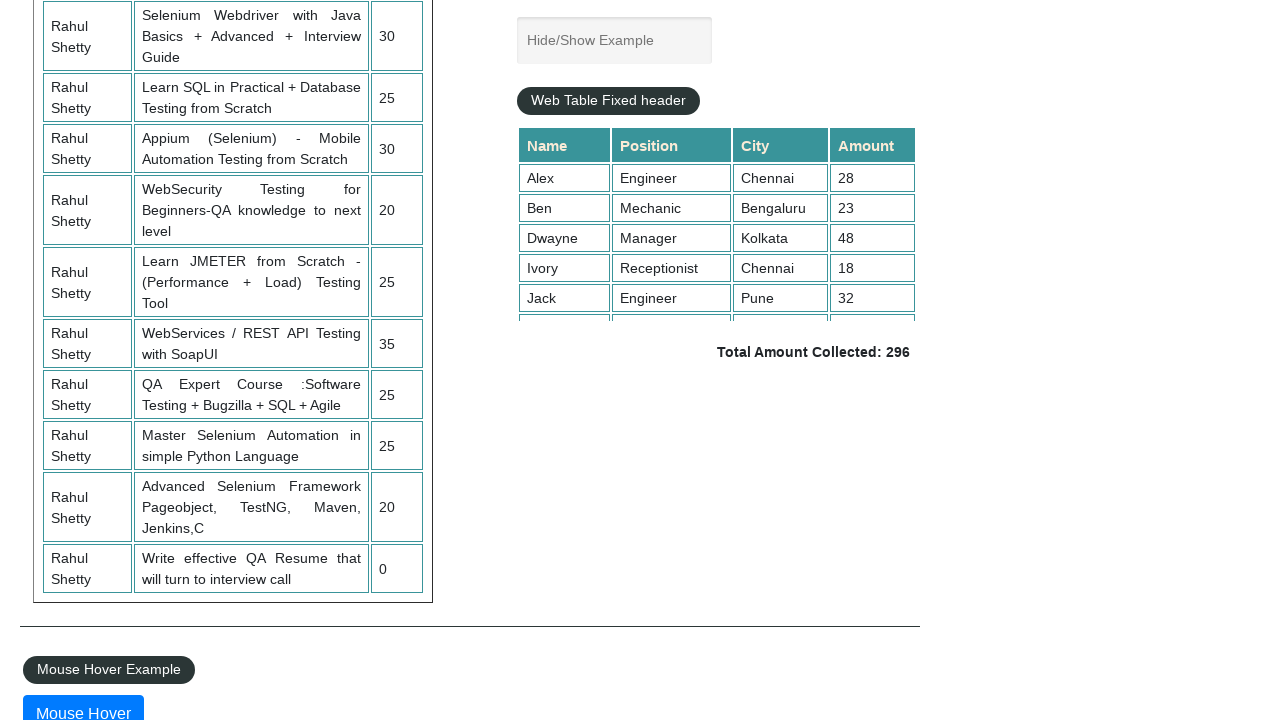

Retrieved all table rows - found 9 rows
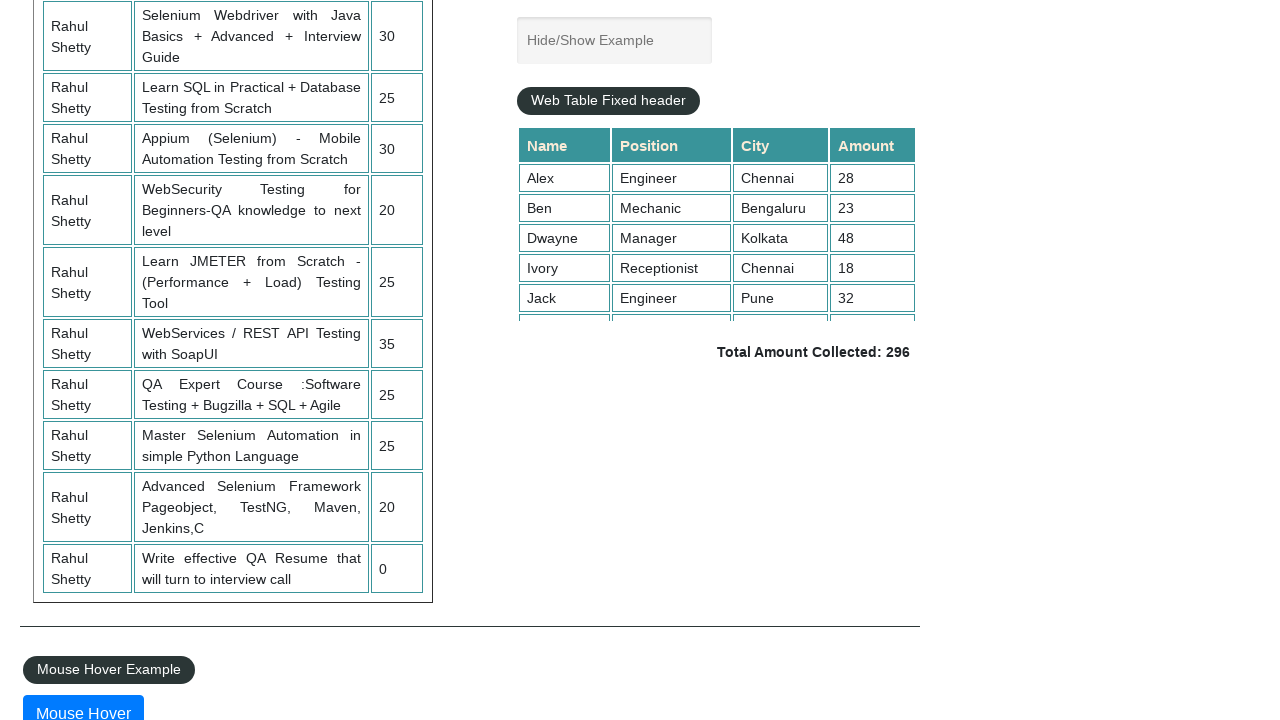

Found Ben's data in row 2
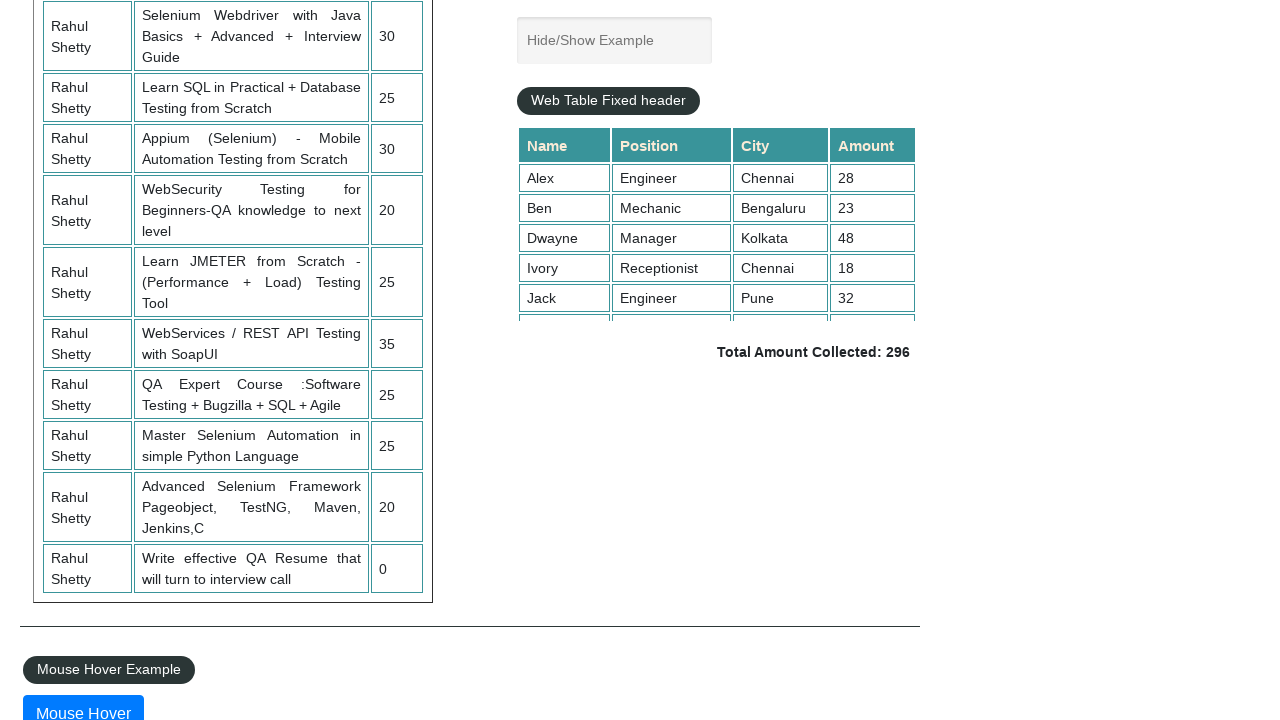

Verified cell 1 in Ben's row contains data: Ben
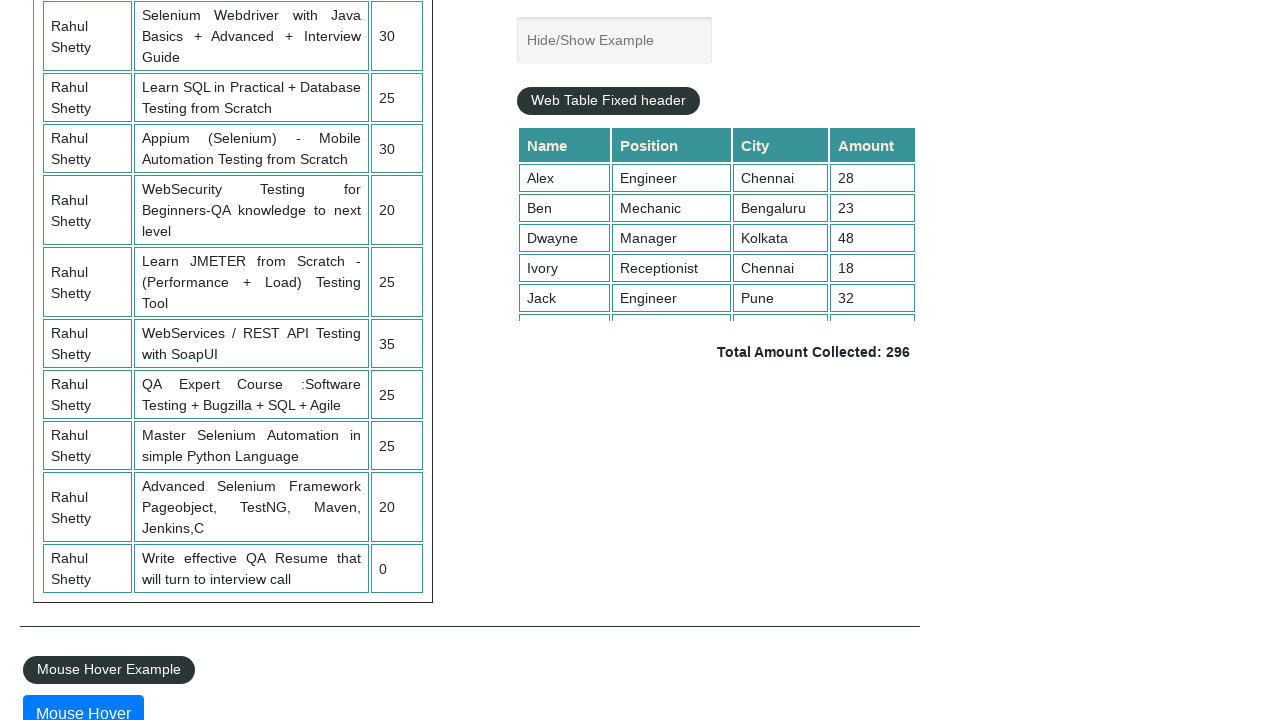

Verified cell 2 in Ben's row contains data: Mechanic
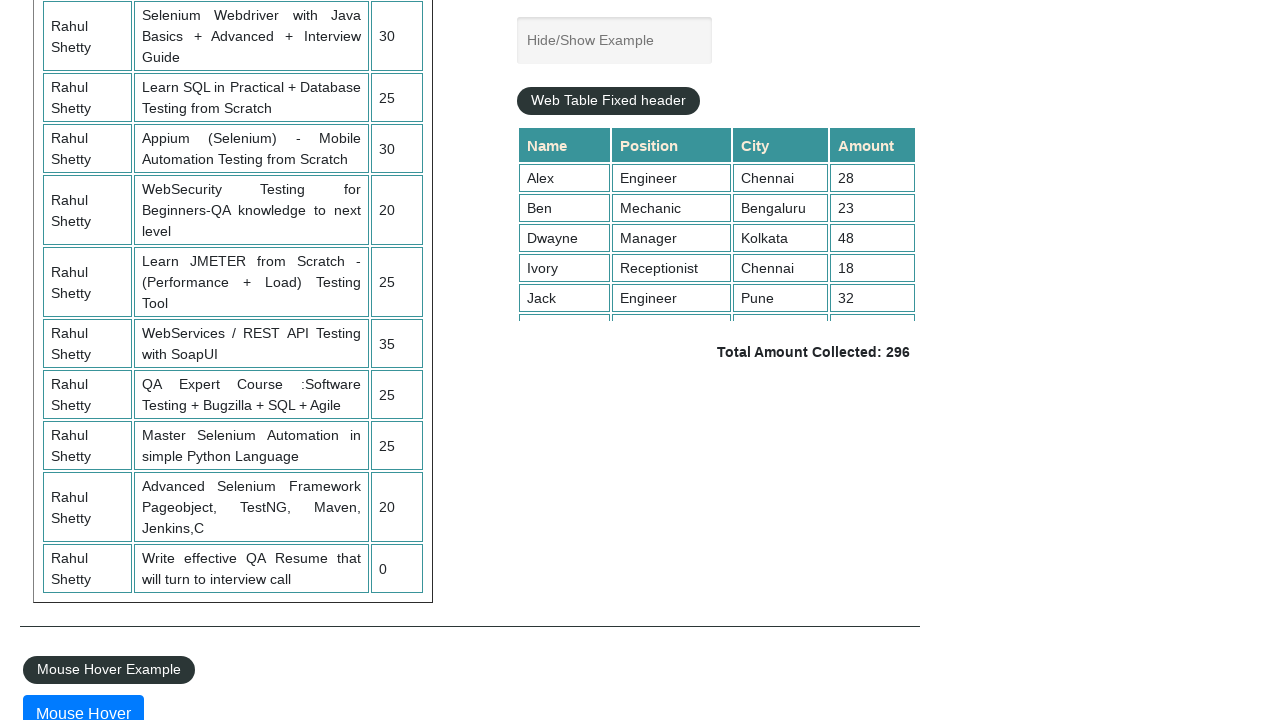

Verified cell 3 in Ben's row contains data: Bengaluru
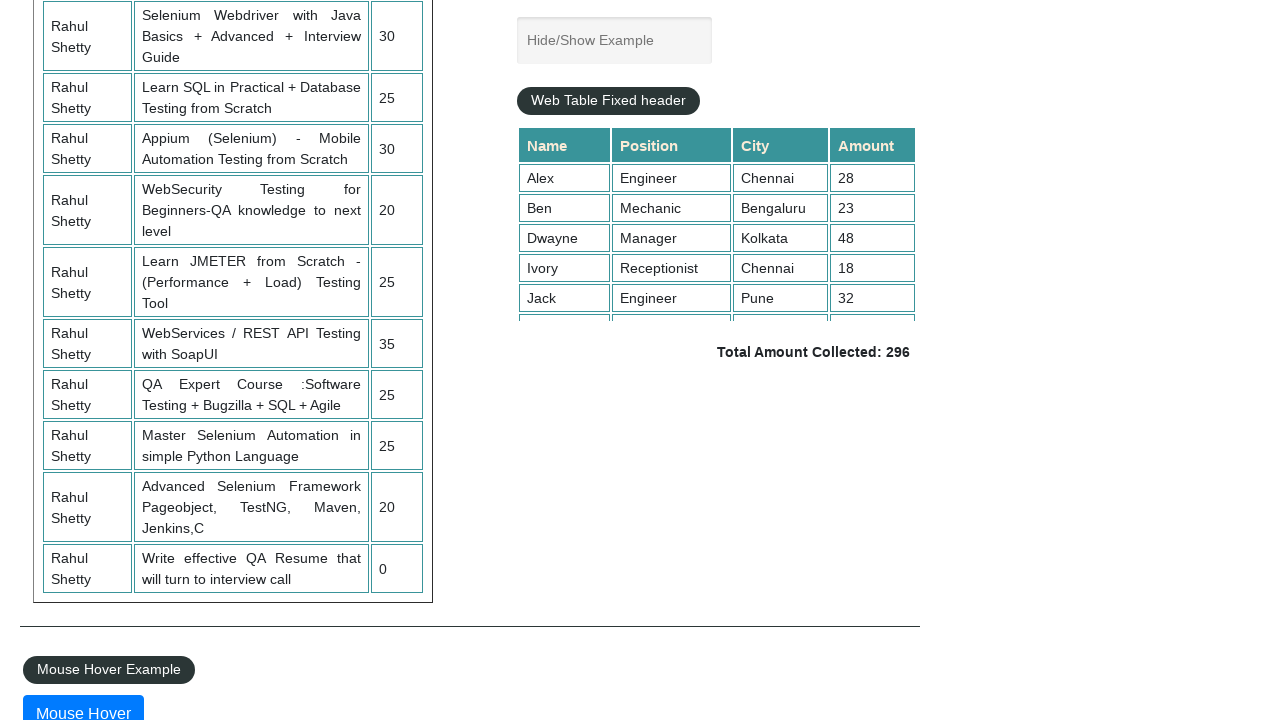

Verified cell 4 in Ben's row contains data: 23
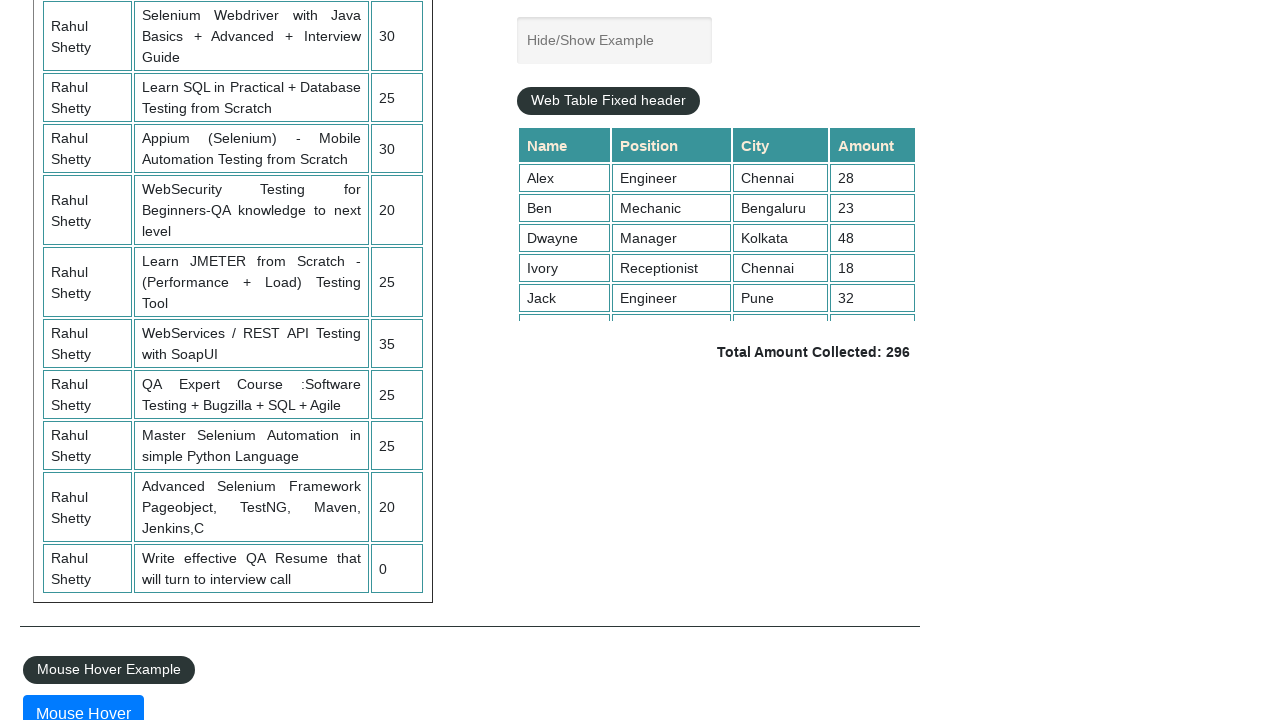

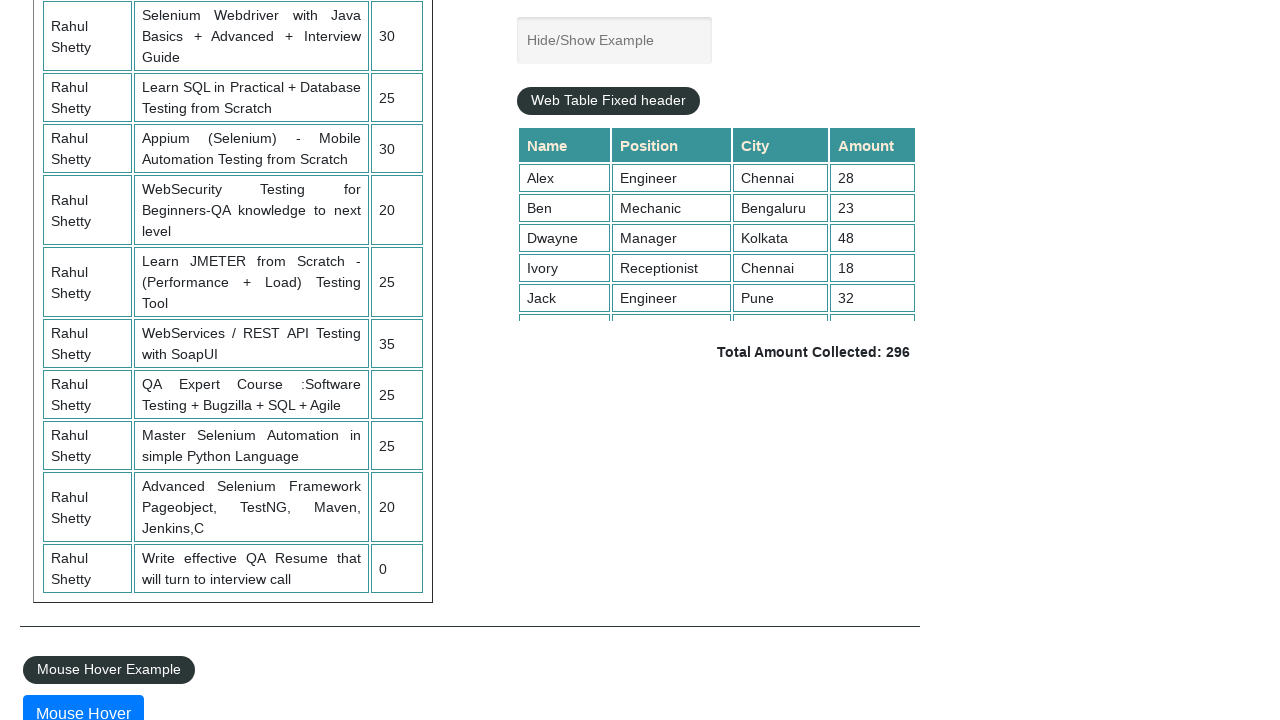